Tests dynamic content loading by clicking a start button and verifying that "Hello World!" text appears after loading completes

Starting URL: https://the-internet.herokuapp.com/dynamic_loading/2

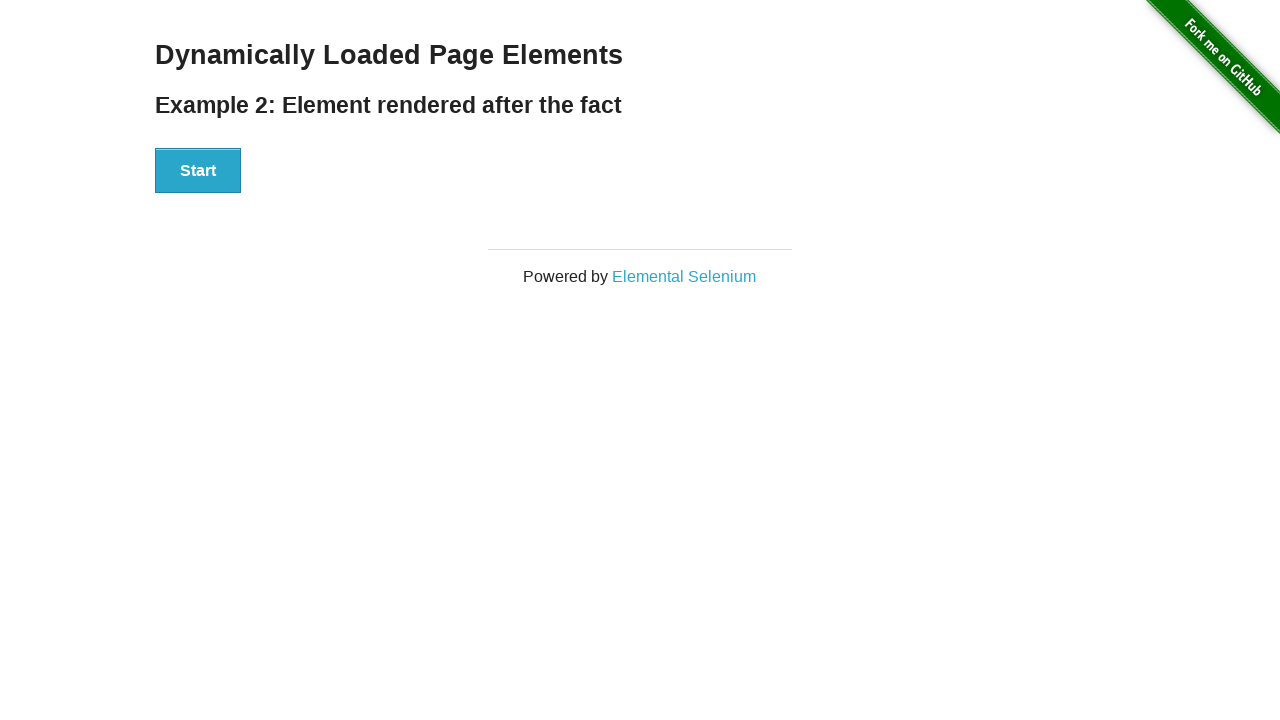

Navigated to dynamic loading test page
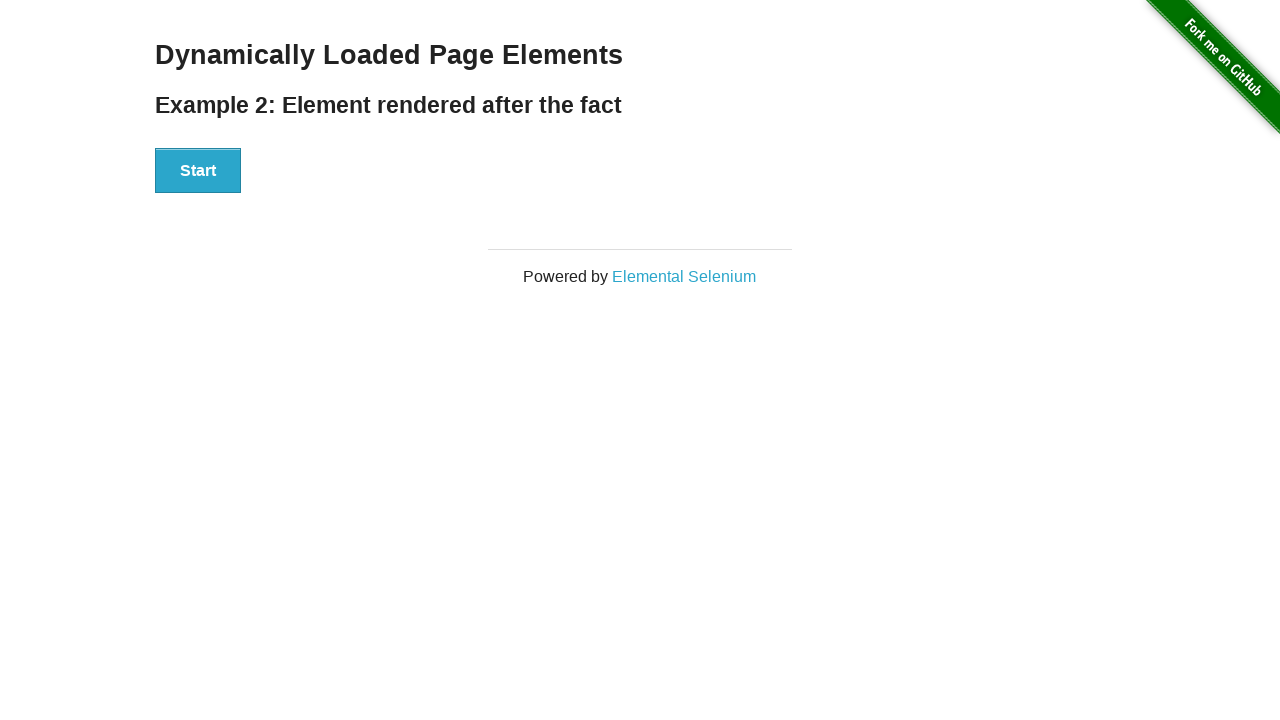

Clicked the Start button to trigger dynamic loading at (198, 171) on xpath=//button[text()="Start"]
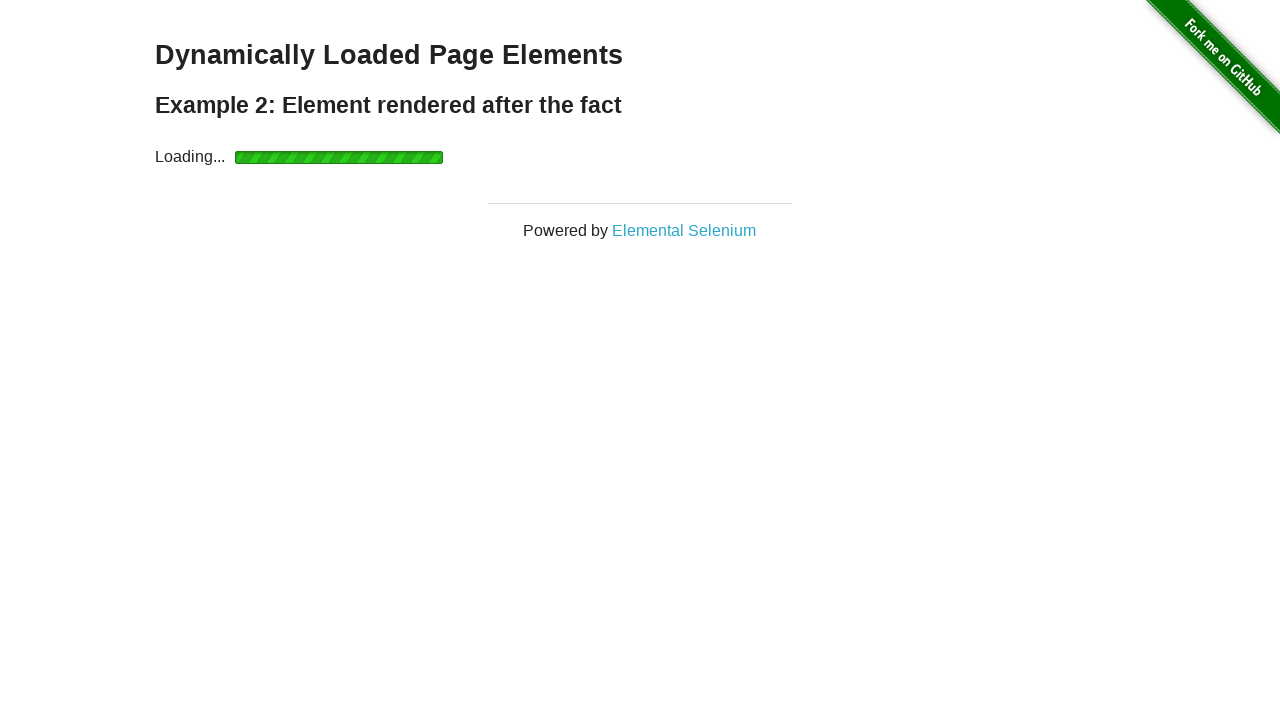

Waited for 'Hello World!' text to appear after loading completes
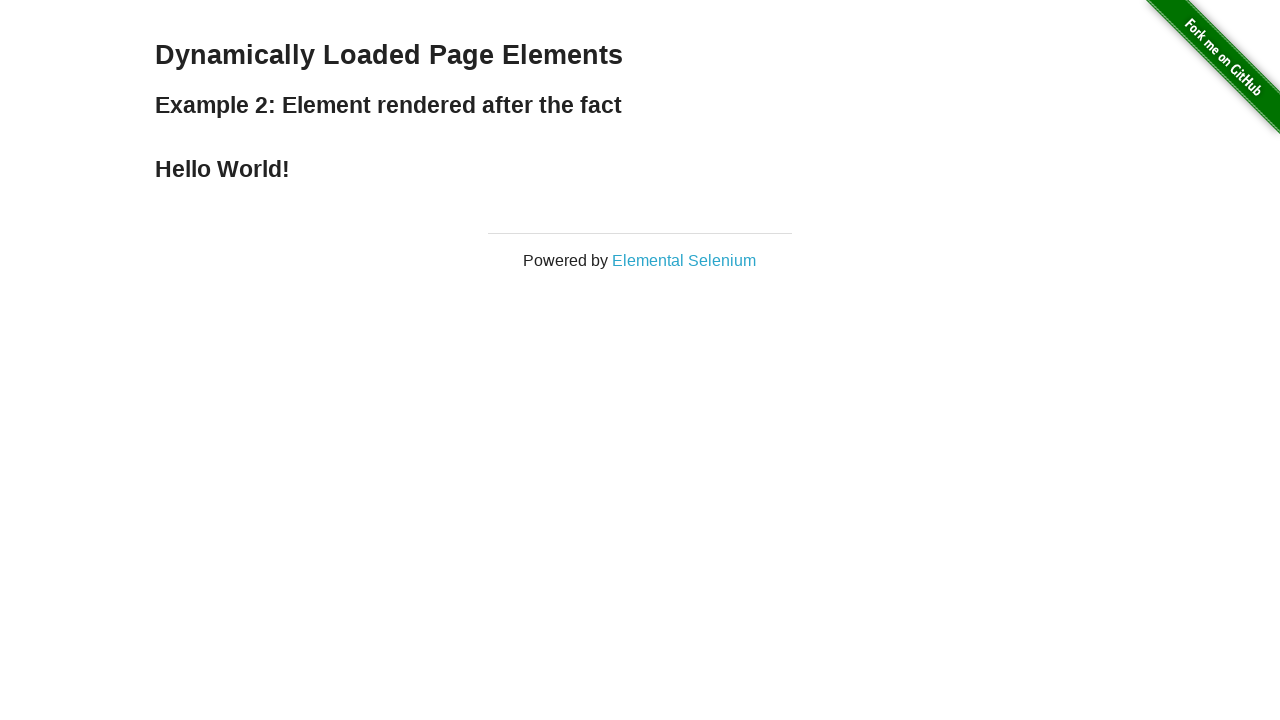

Located the 'Hello World!' element
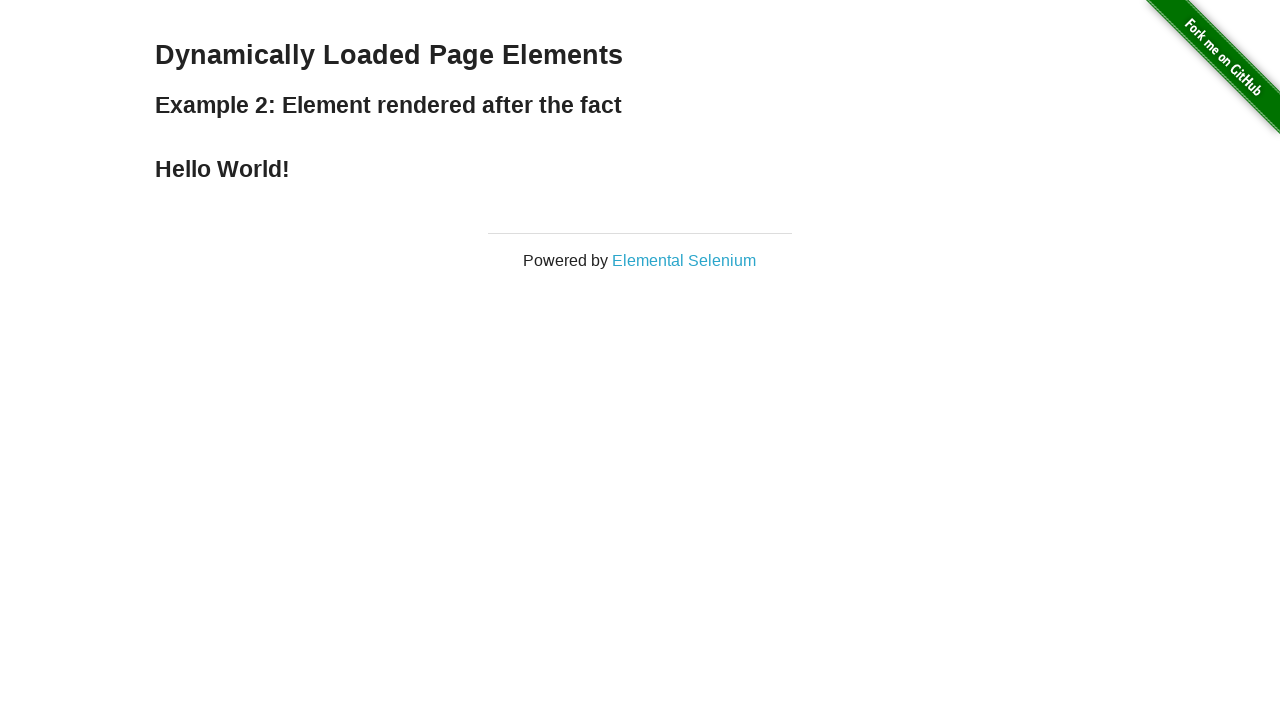

Verified that 'Hello World!' text content is correct
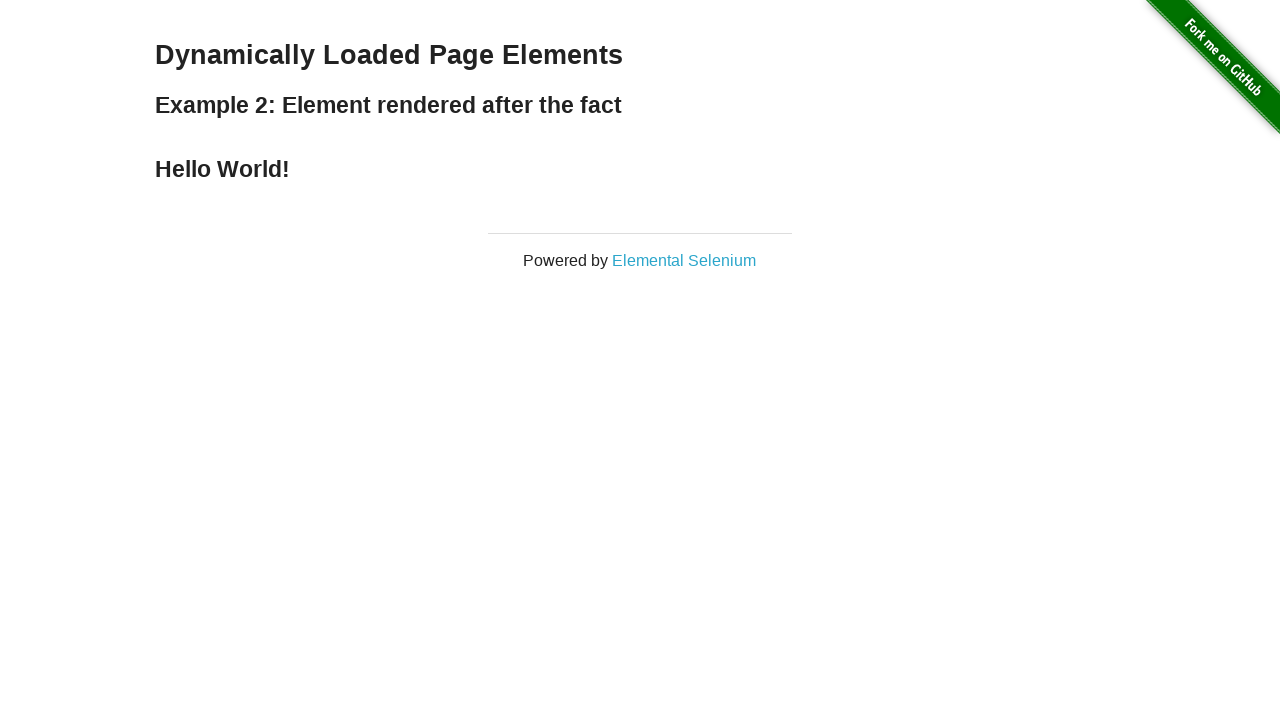

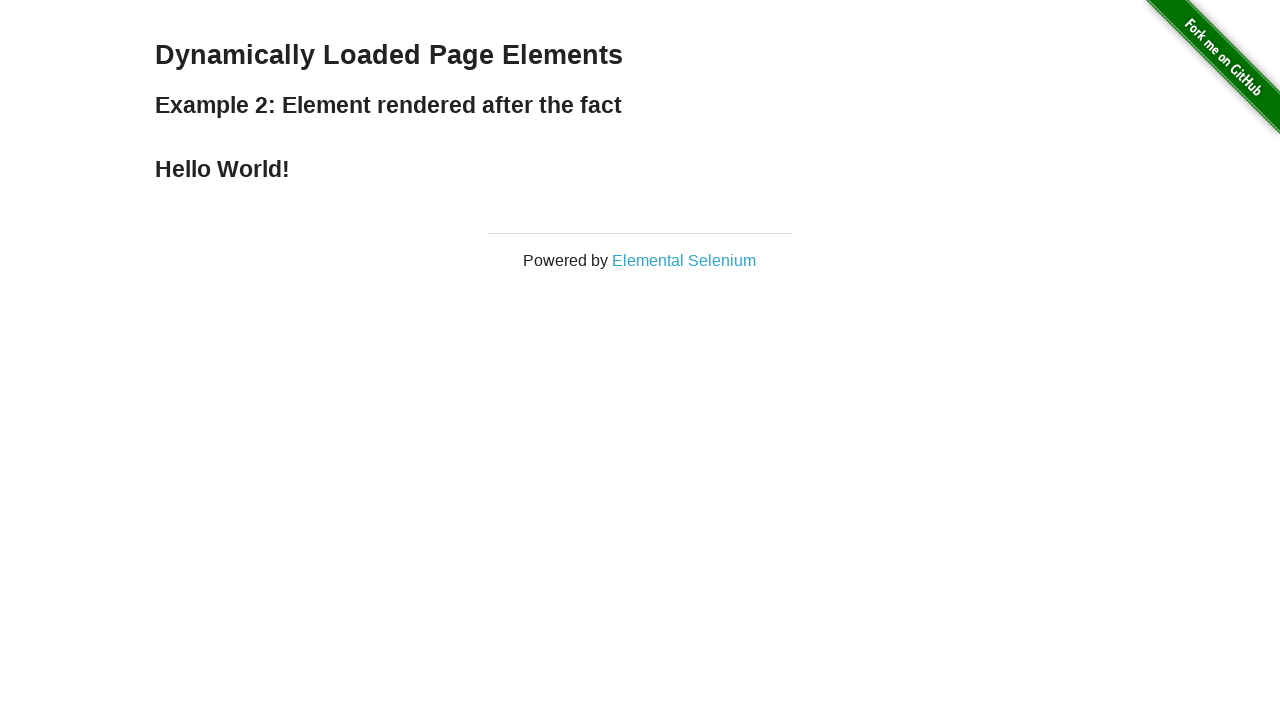